Tests the Get Started link on Playwright homepage by clicking it and verifying the Installation heading appears

Starting URL: https://playwright.dev/

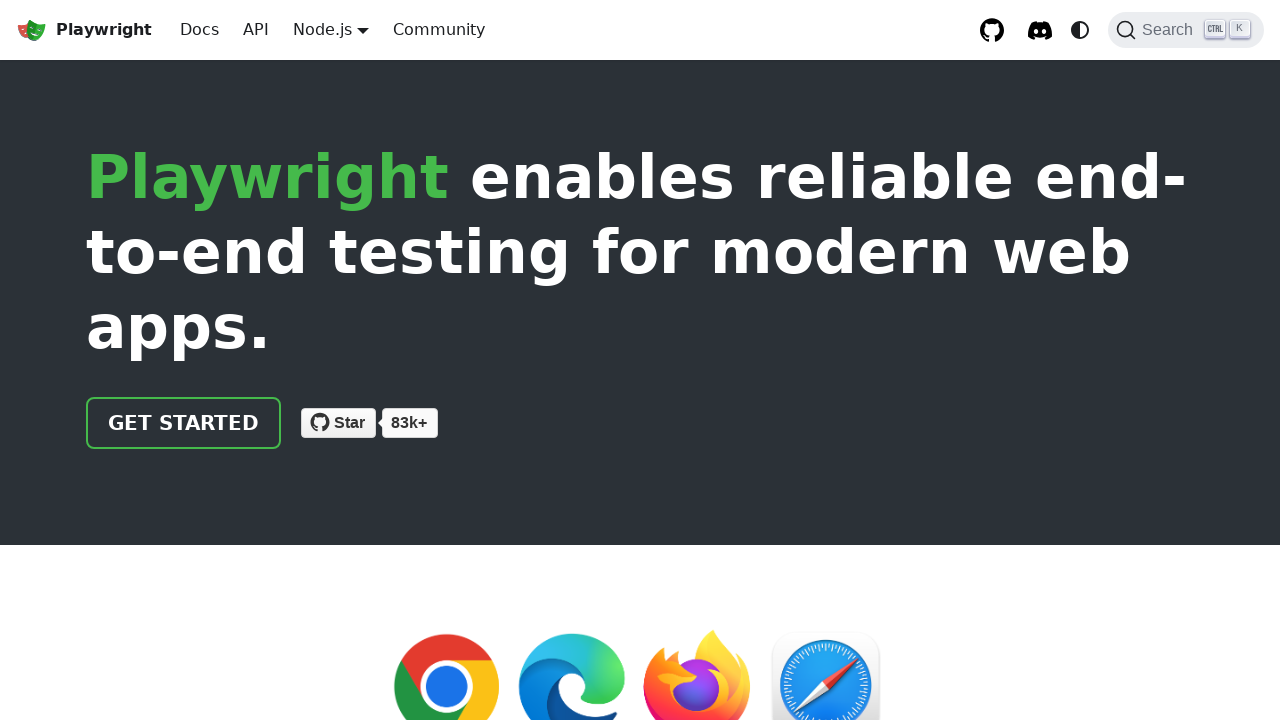

Clicked the 'Get started' link on Playwright homepage at (184, 423) on internal:role=link[name="Get started"i]
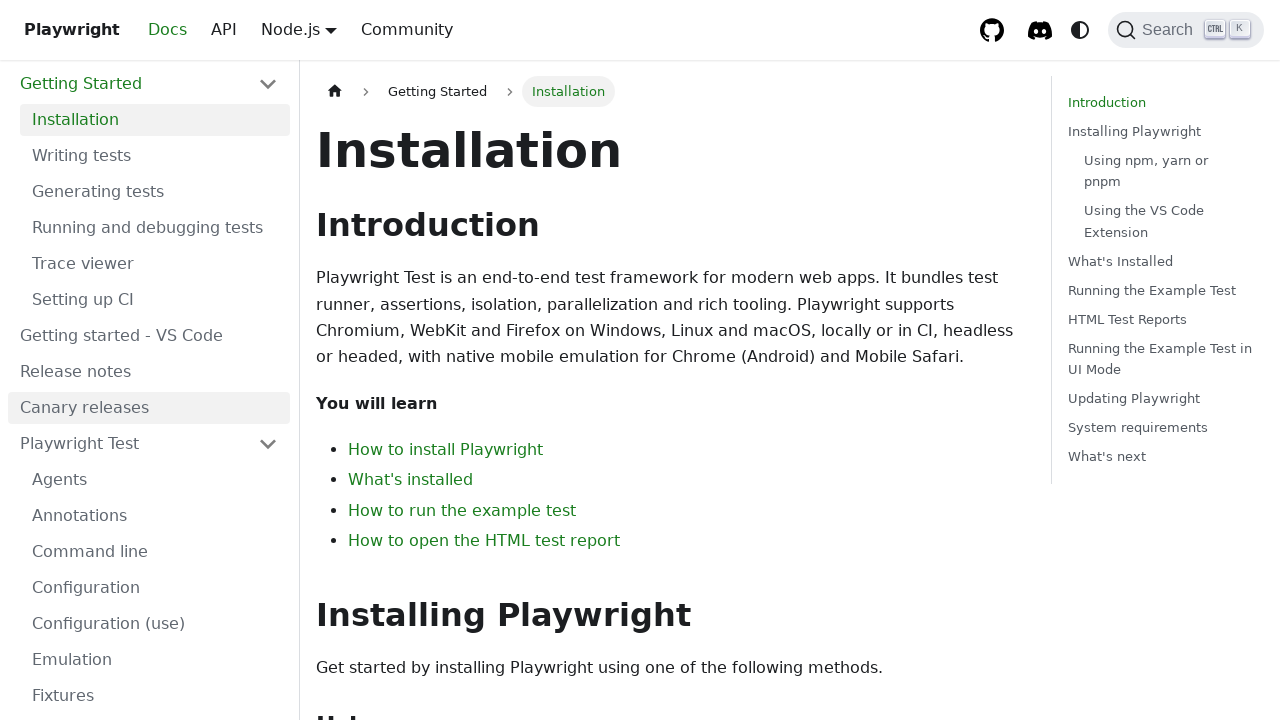

Installation heading appeared on the page
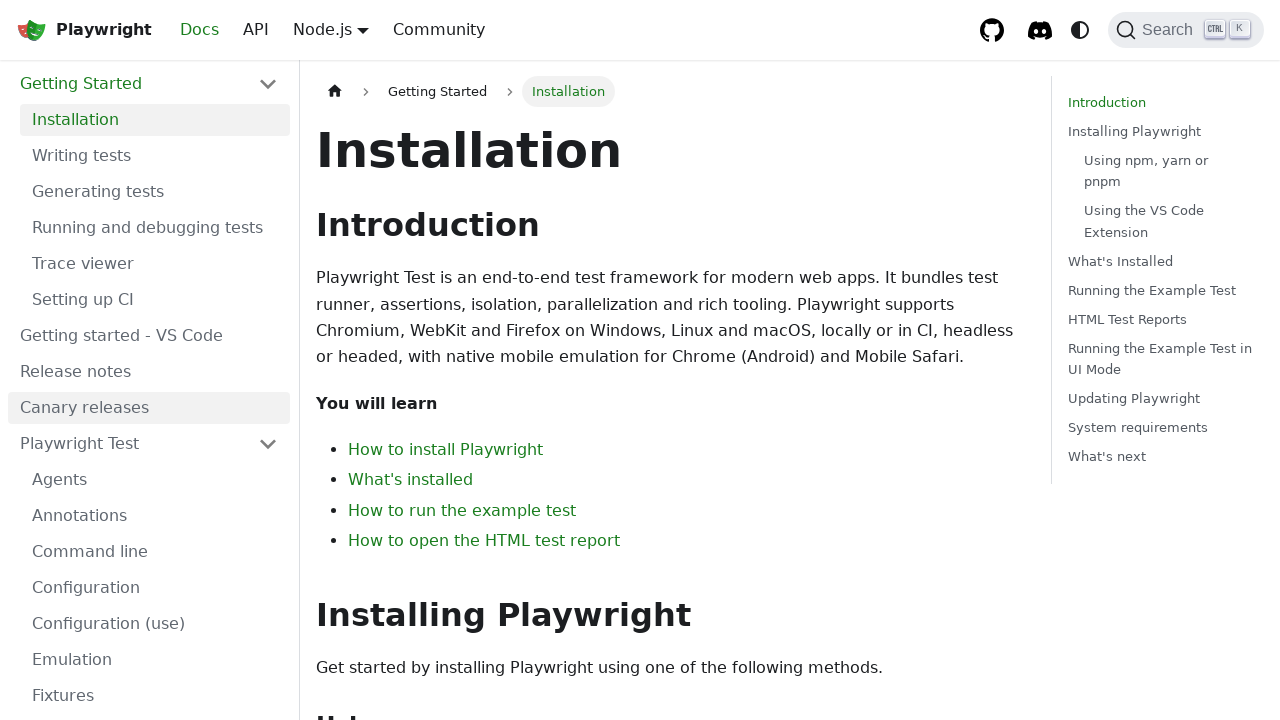

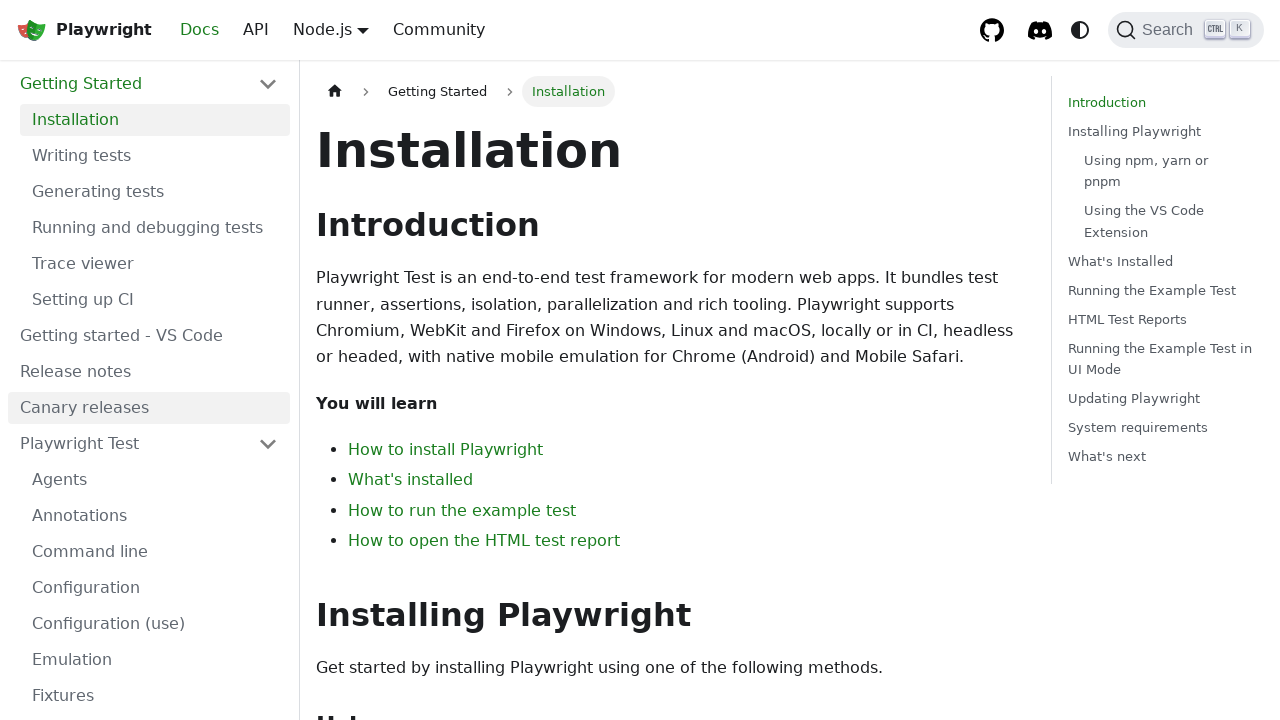